Tests that the complete all checkbox updates state when individual items are completed or cleared

Starting URL: https://demo.playwright.dev/todomvc

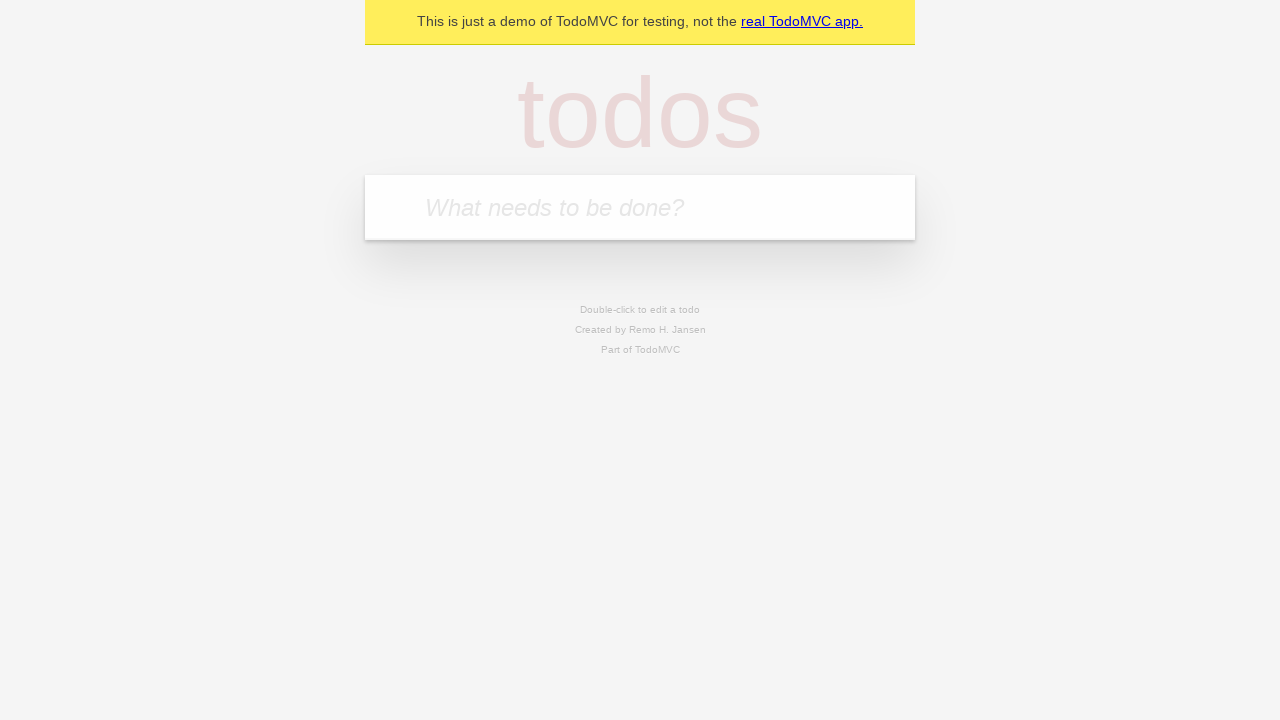

Filled todo input with 'buy some cheese' on internal:attr=[placeholder="What needs to be done?"i]
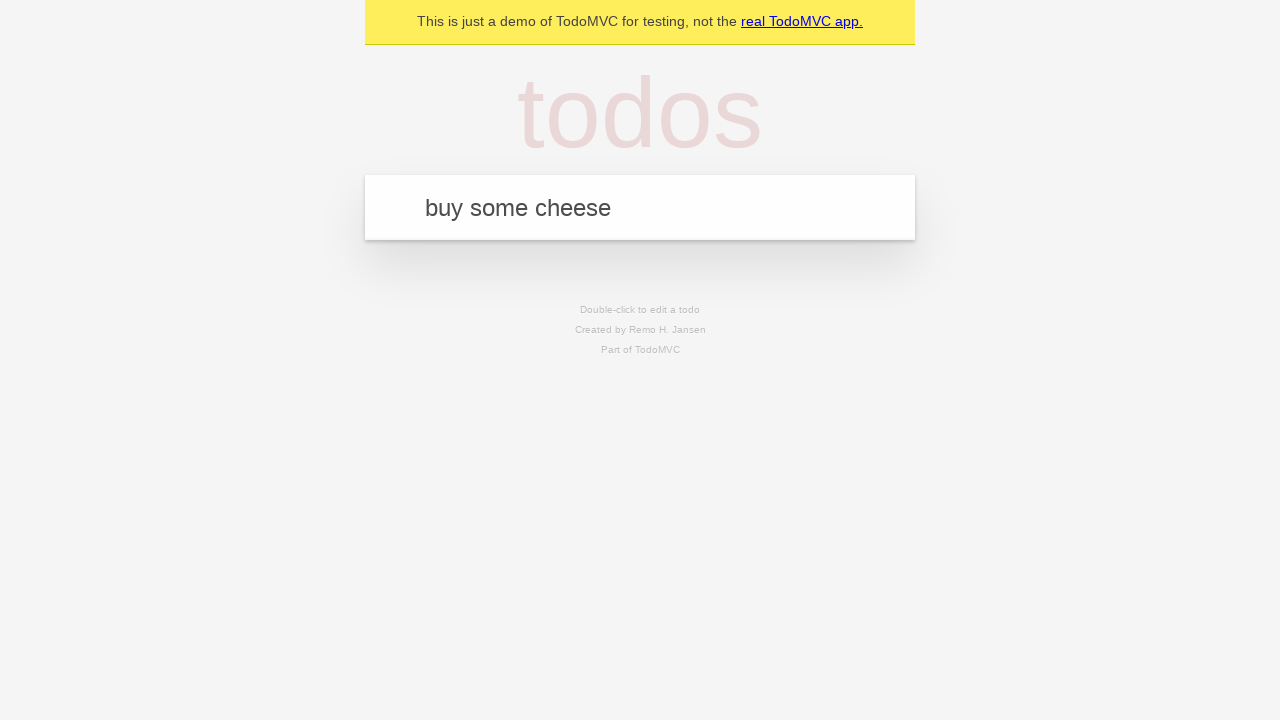

Pressed Enter to add todo 'buy some cheese' on internal:attr=[placeholder="What needs to be done?"i]
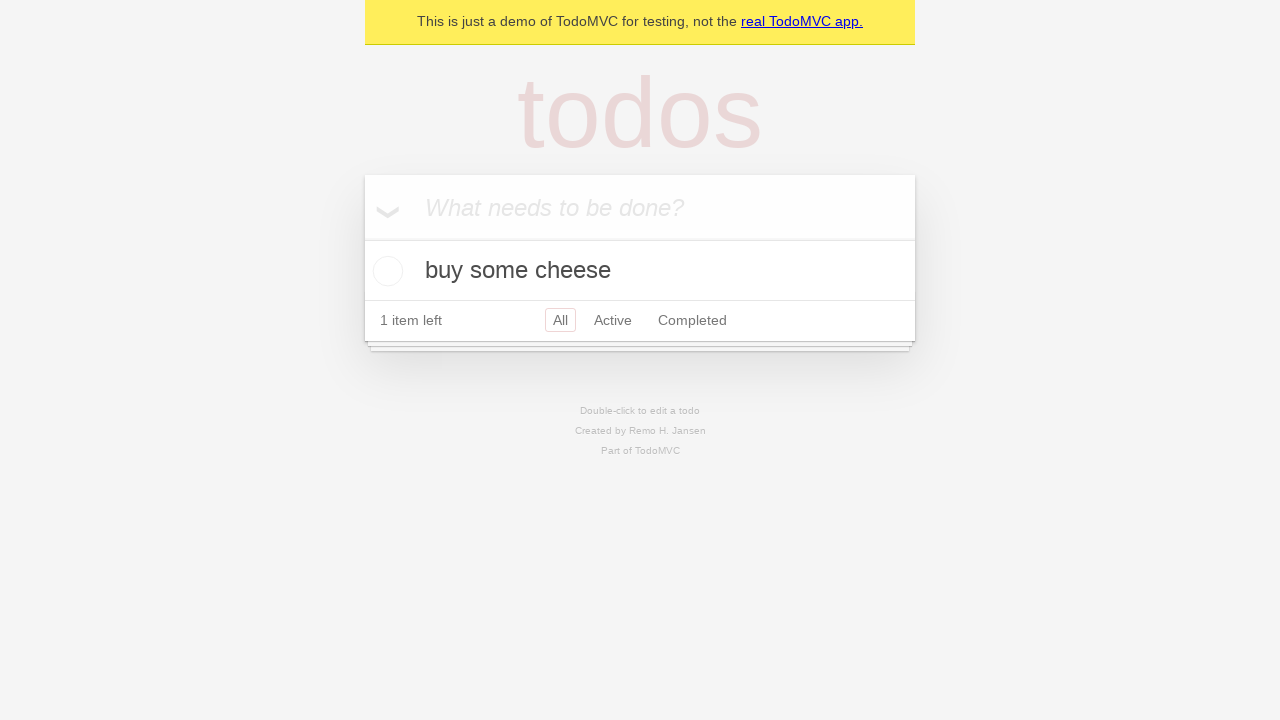

Filled todo input with 'feed the cat' on internal:attr=[placeholder="What needs to be done?"i]
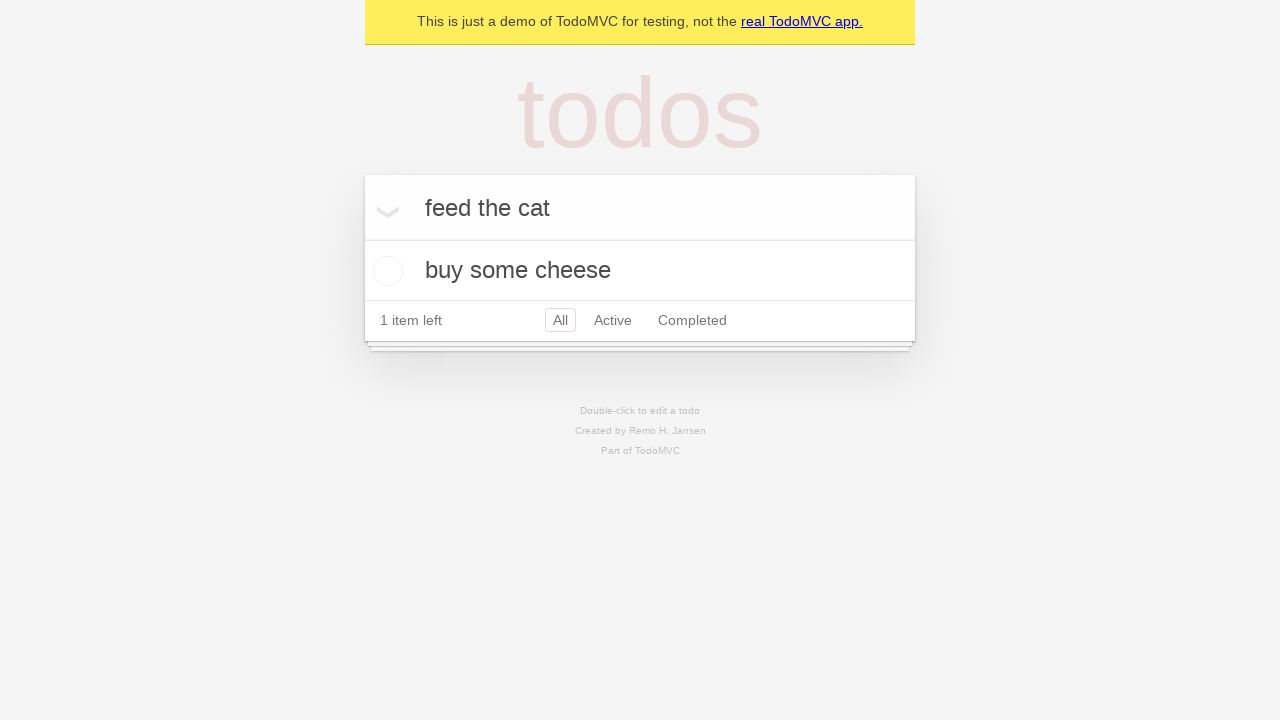

Pressed Enter to add todo 'feed the cat' on internal:attr=[placeholder="What needs to be done?"i]
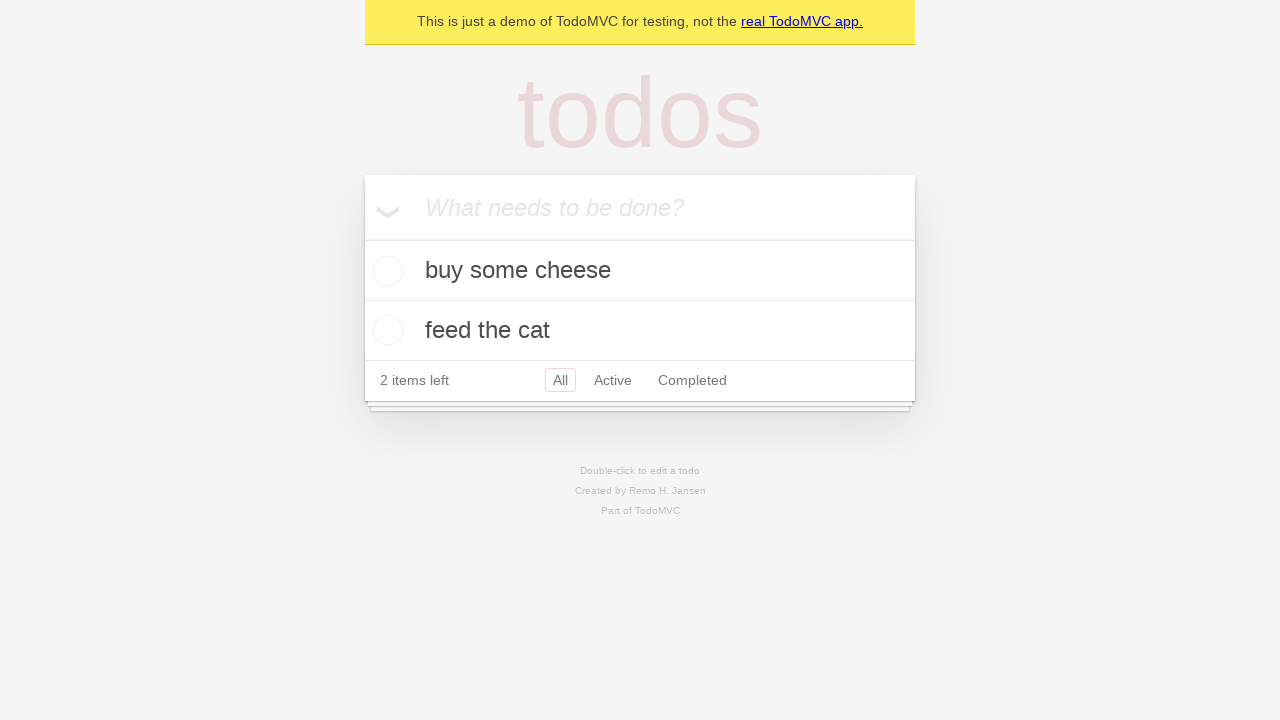

Filled todo input with 'book a doctors appointment' on internal:attr=[placeholder="What needs to be done?"i]
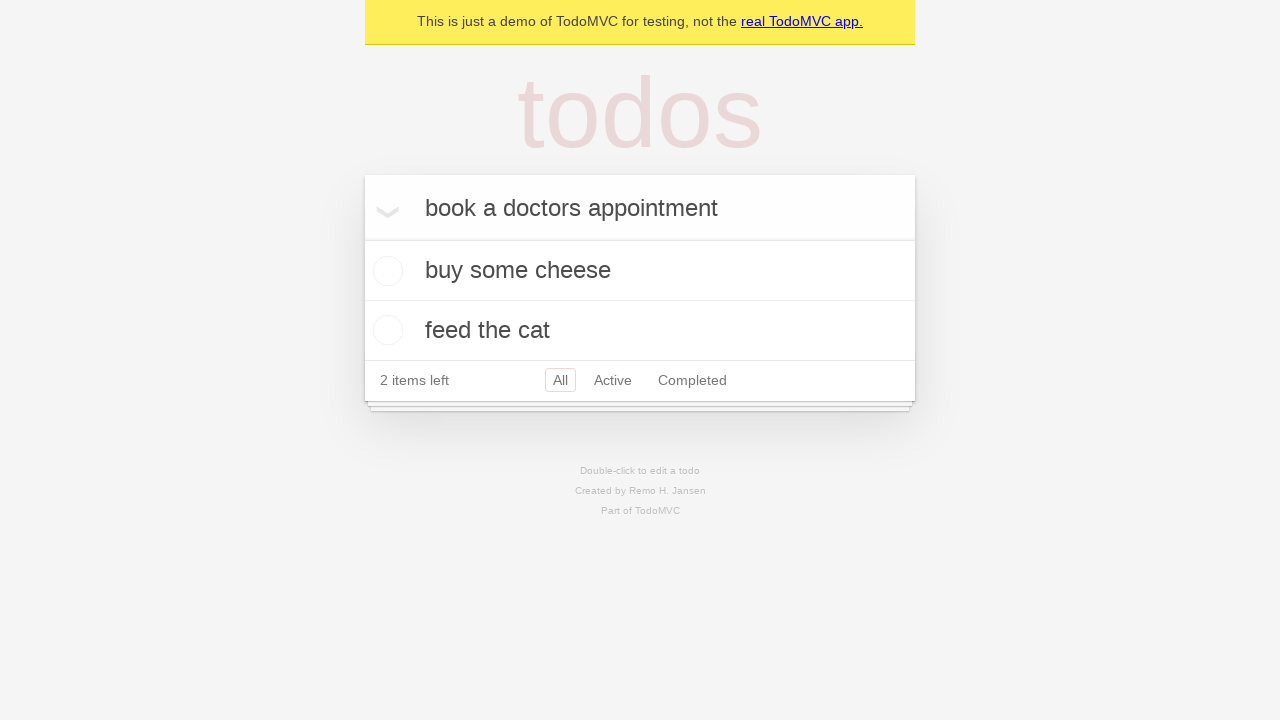

Pressed Enter to add todo 'book a doctors appointment' on internal:attr=[placeholder="What needs to be done?"i]
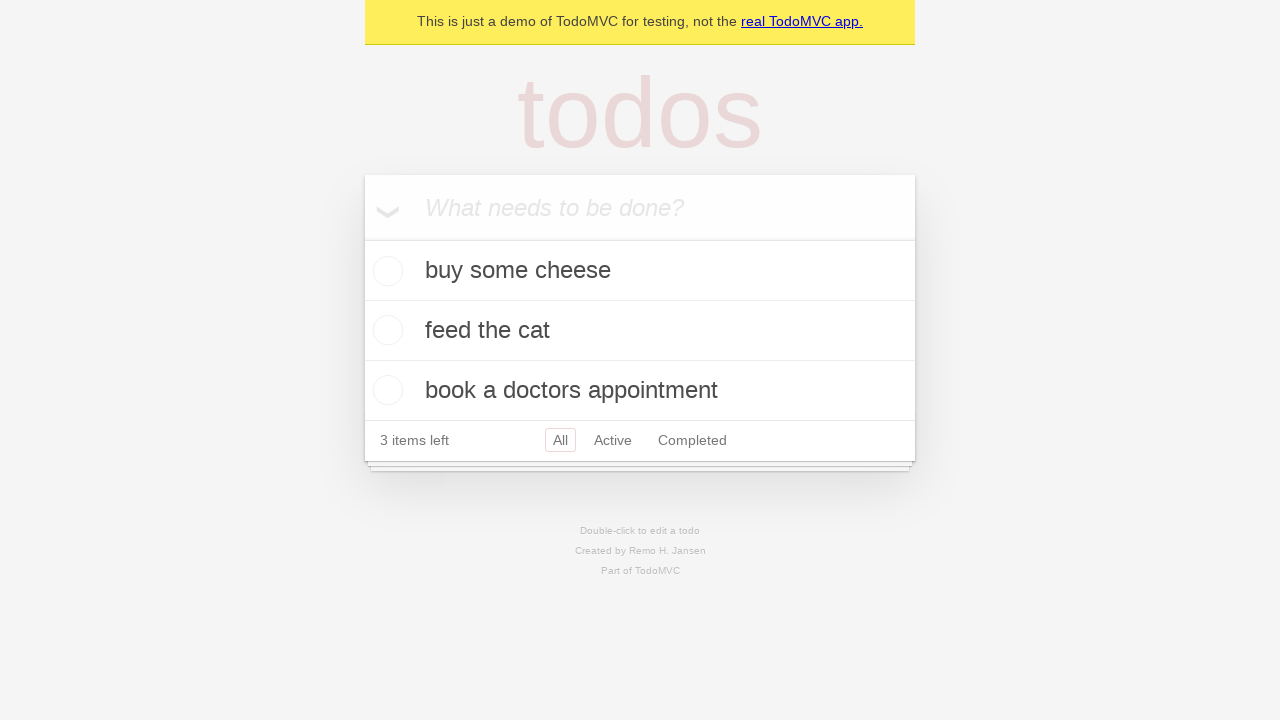

Clicked 'Mark all as complete' checkbox to check all todos at (362, 238) on internal:label="Mark all as complete"i
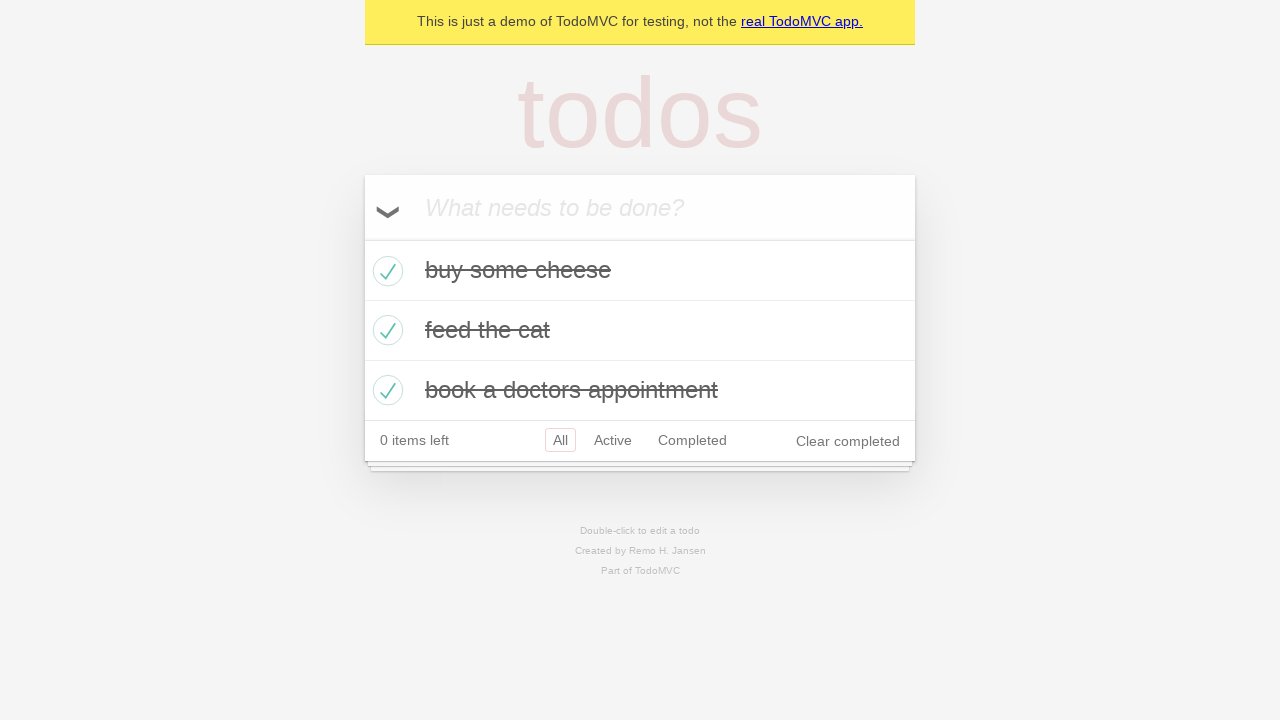

Unchecked the first todo item at (385, 271) on internal:testid=[data-testid="todo-item"s] >> nth=0 >> internal:role=checkbox
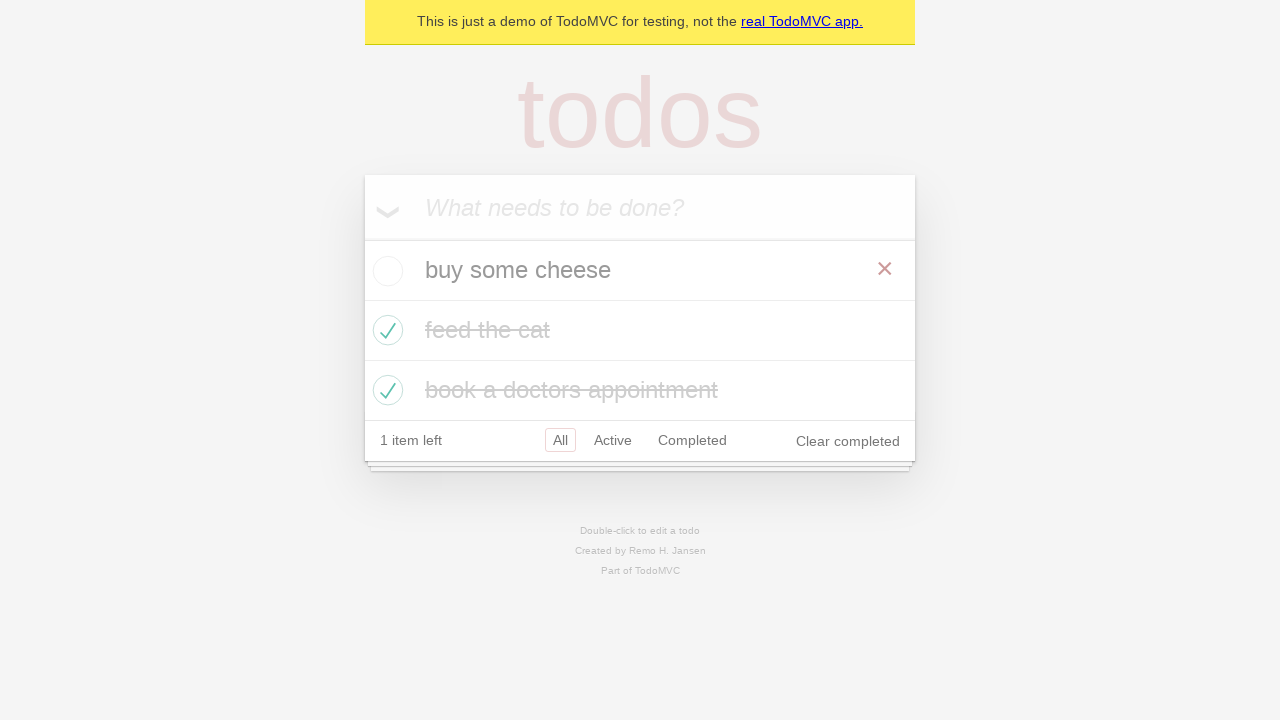

Checked the first todo item again at (385, 271) on internal:testid=[data-testid="todo-item"s] >> nth=0 >> internal:role=checkbox
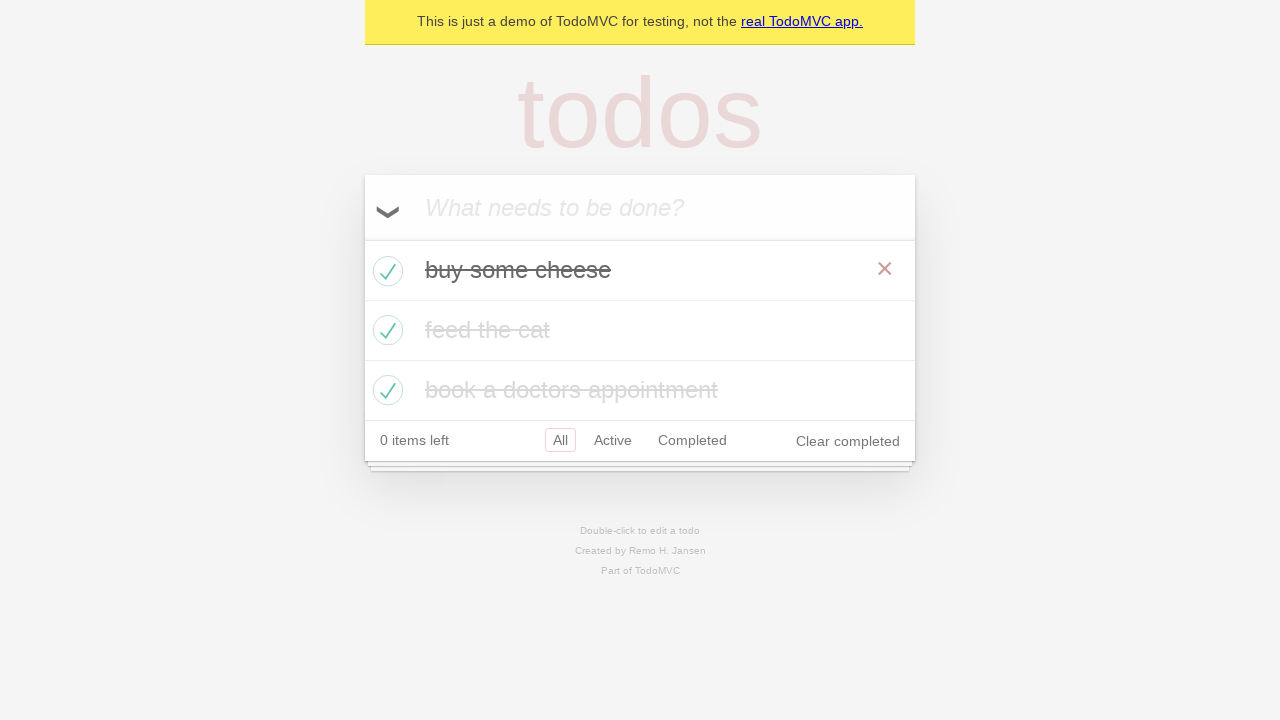

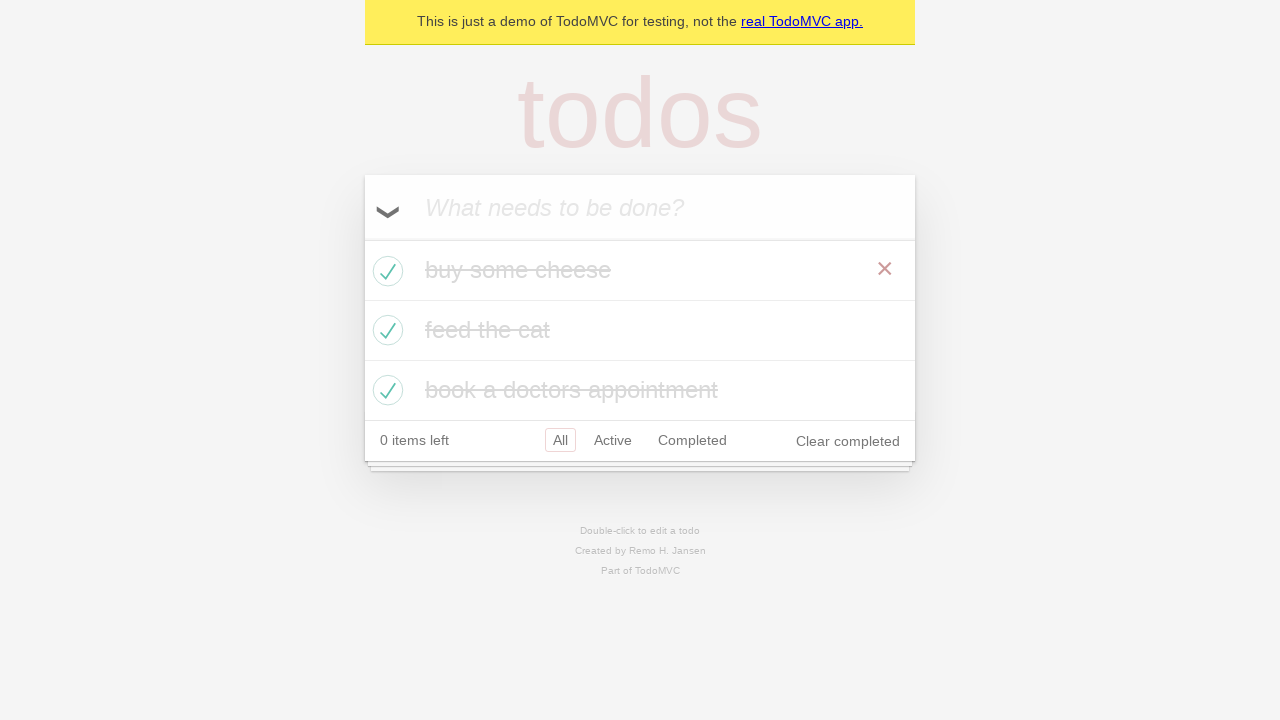